Tests signup form validation with a very short password (single character)

Starting URL: https://www.demoblaze.com/

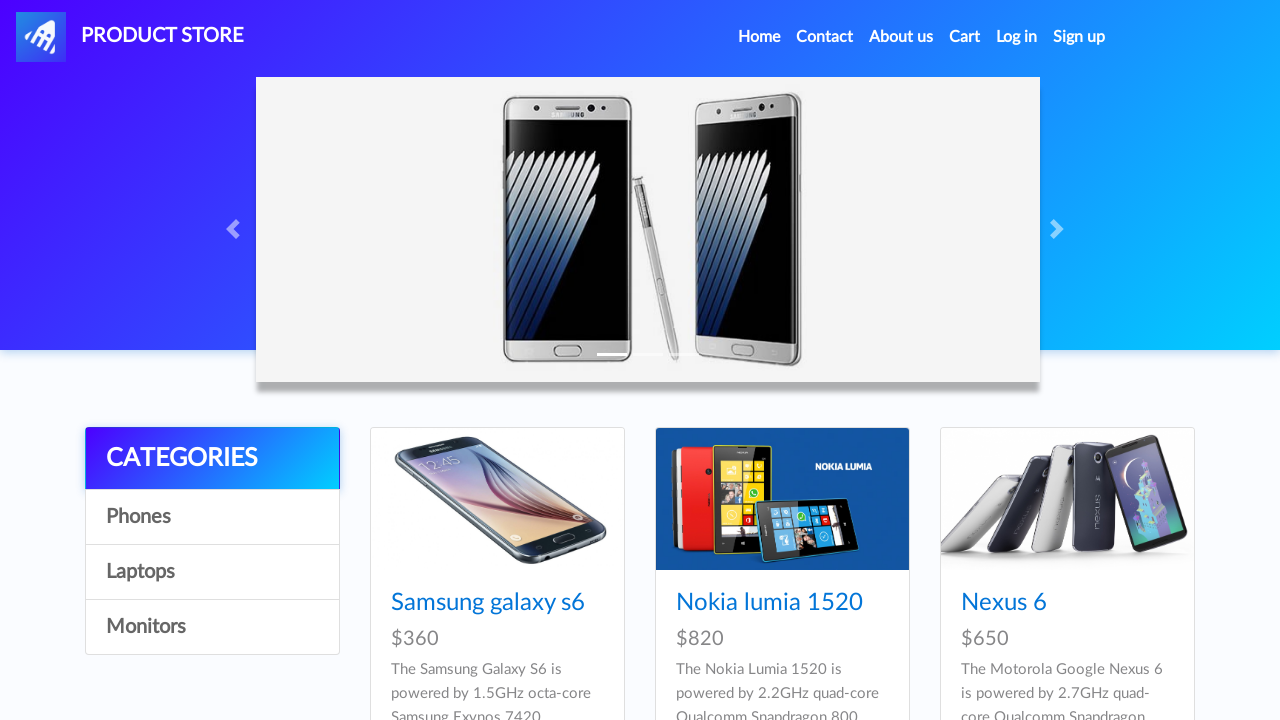

Clicked Sign up link to open signup modal at (1079, 37) on #signin2
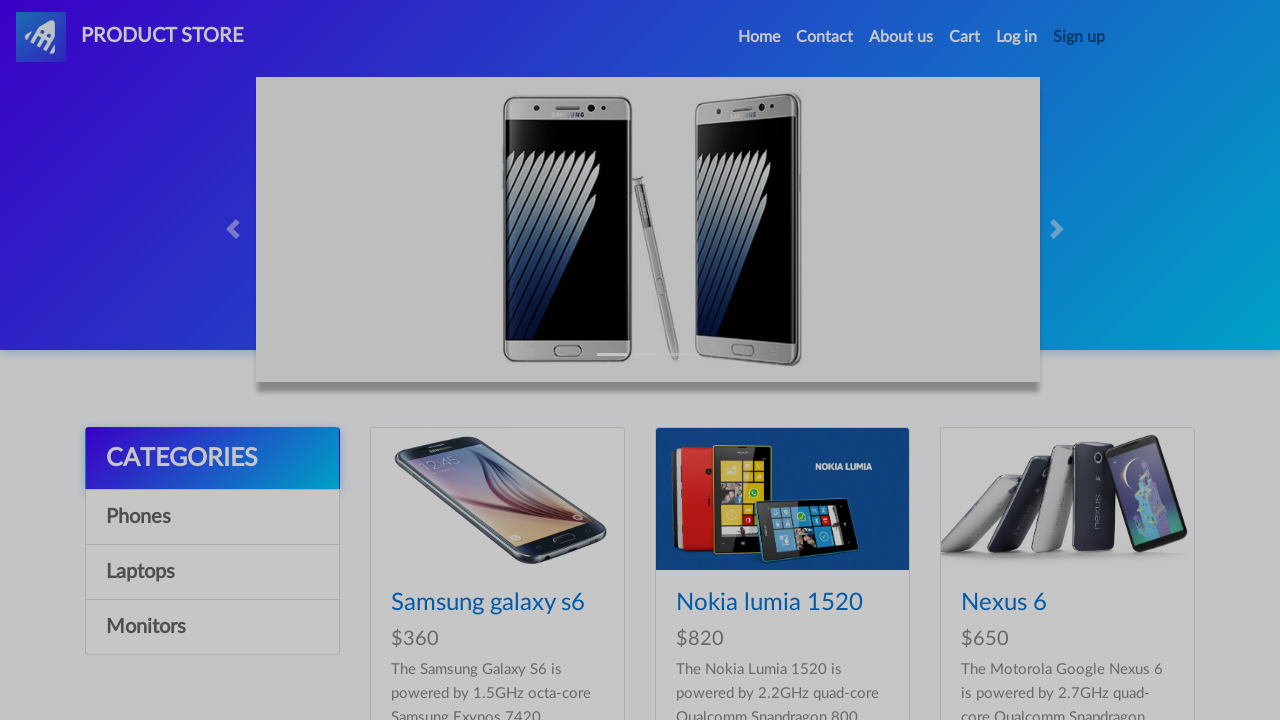

Signup form appeared with username field
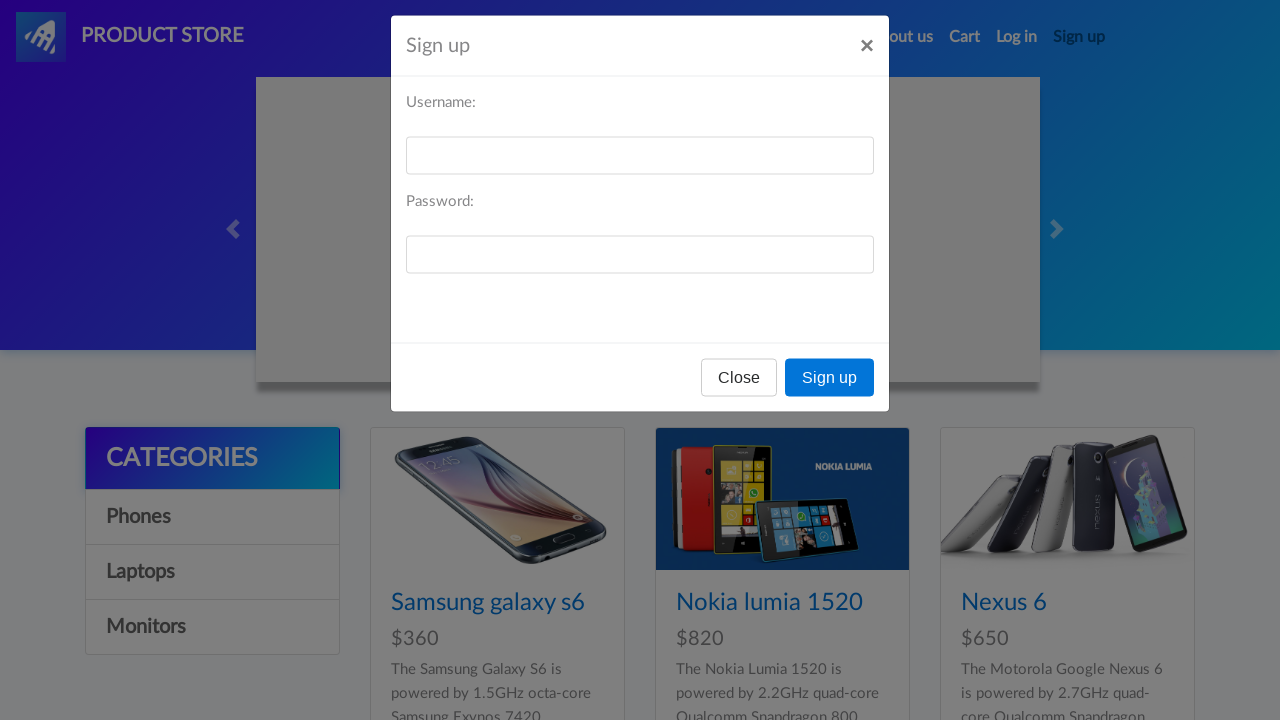

Filled username field with 'shortpassuser' on #sign-username
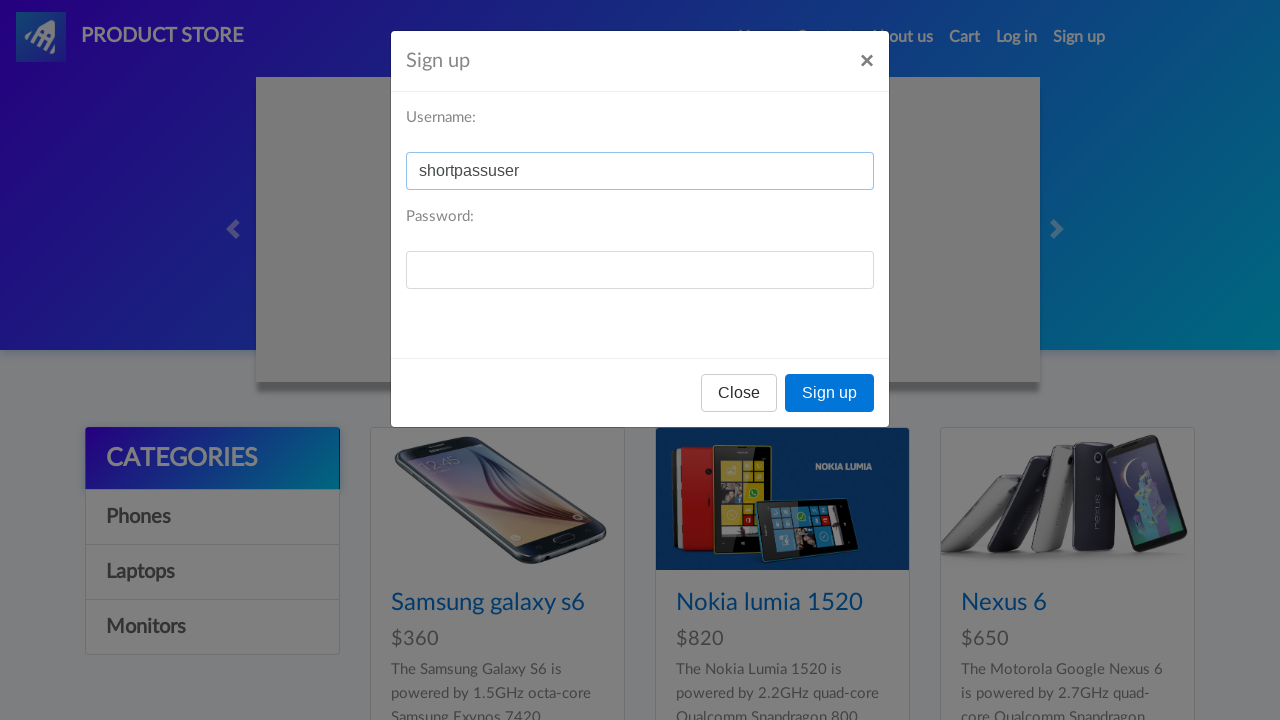

Filled password field with single character '1' to test validation on #sign-password
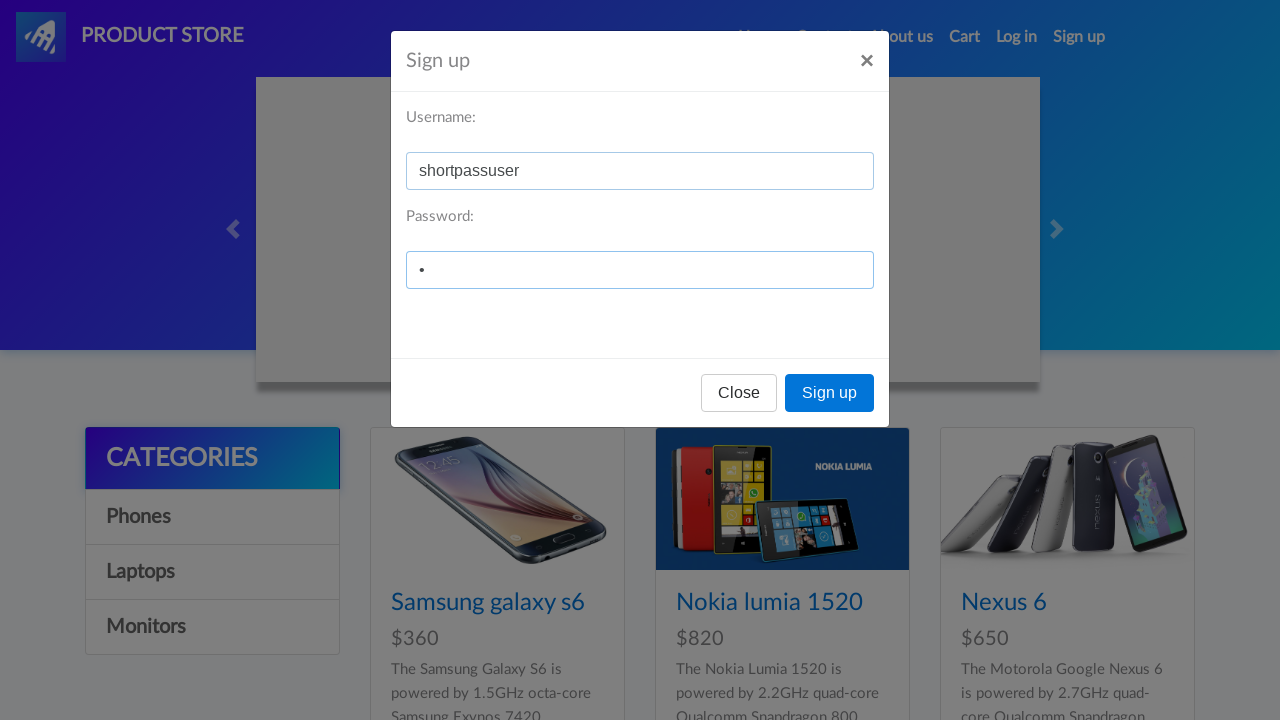

Set up dialog handler to accept alerts
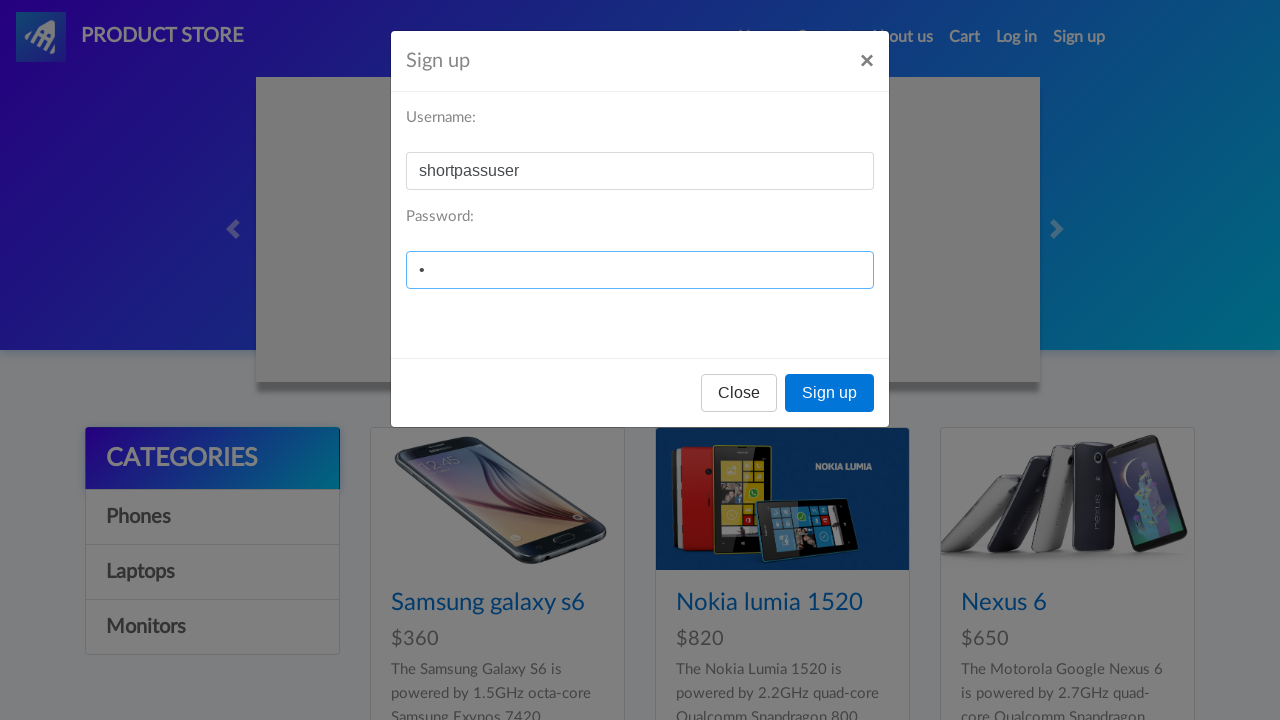

Clicked register button, expecting validation error for too short password at (830, 393) on button[onclick="register()"]
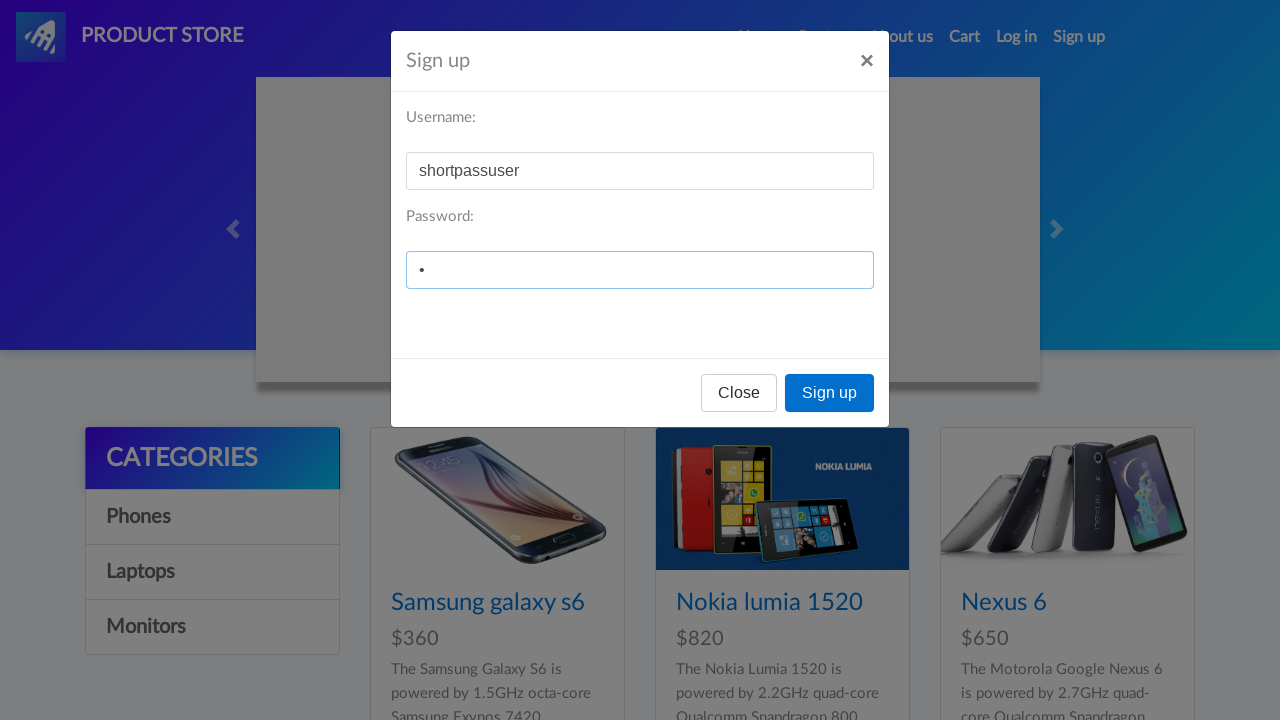

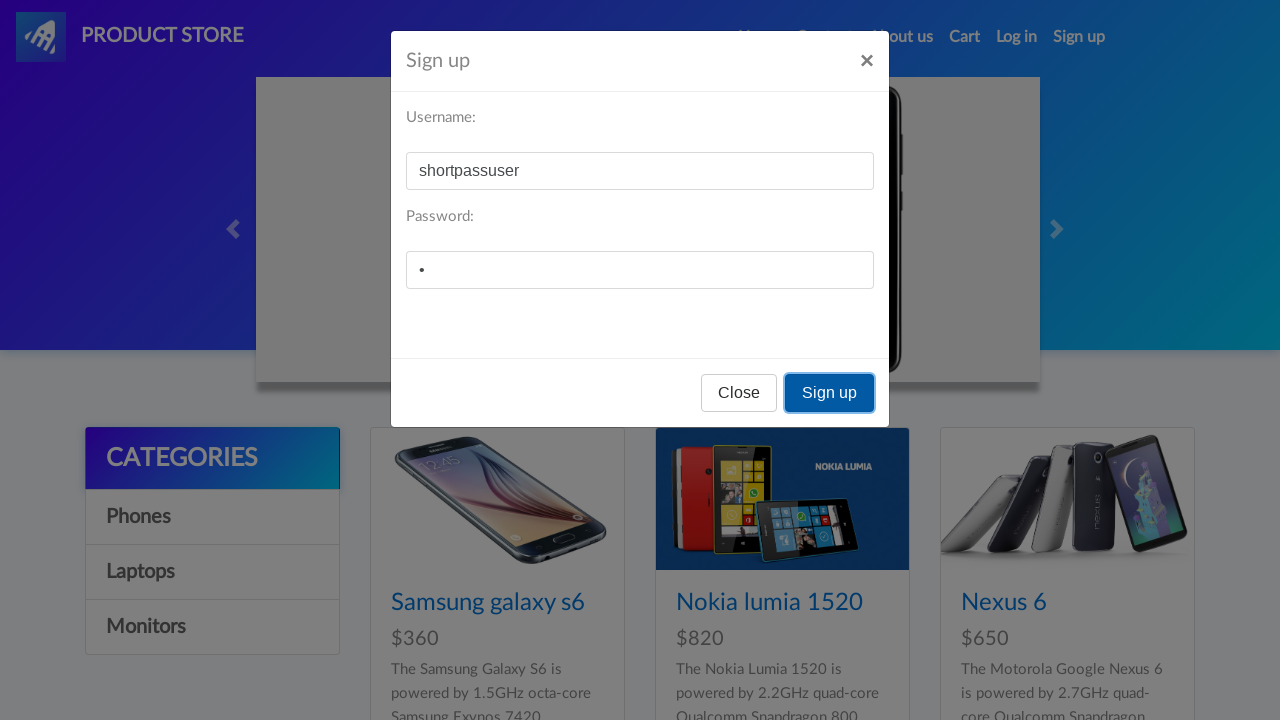